Tests checkbox functionality by verifying default states, clicking checkbox #1 to select it, and clicking checkbox #2 to deselect it, then confirming the changed states.

Starting URL: https://practice.cydeo.com/checkboxes

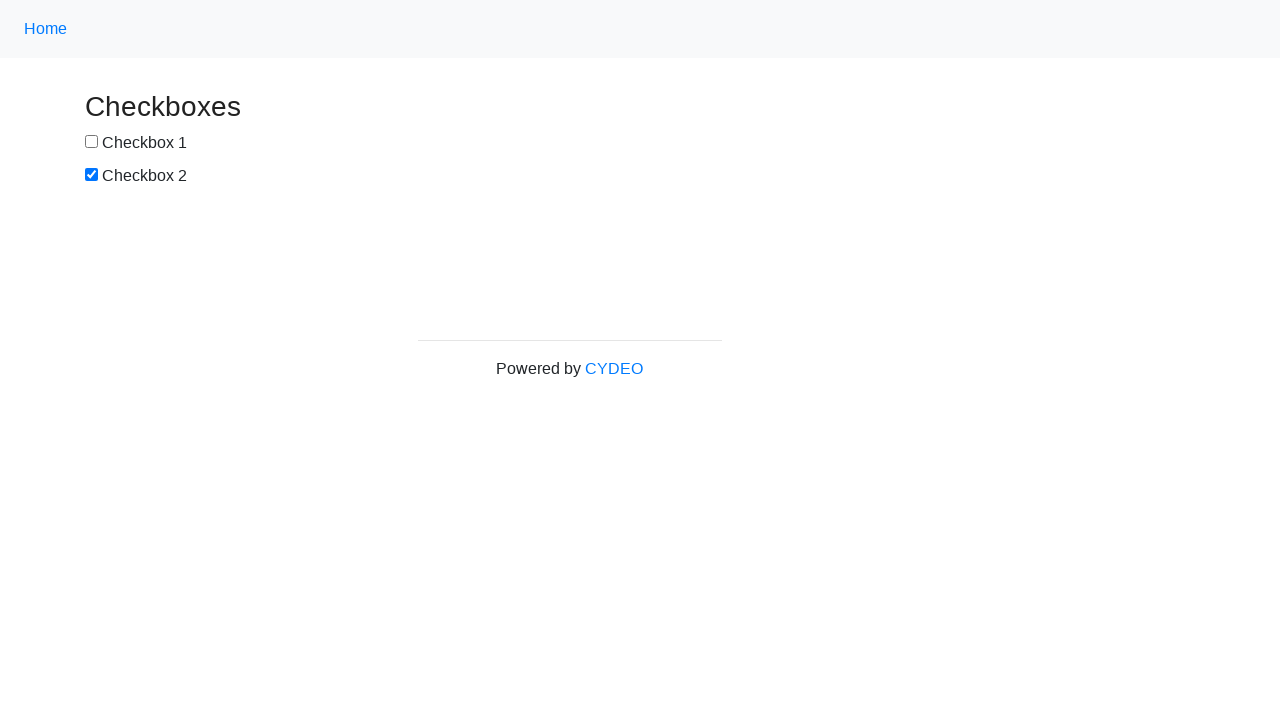

Located checkbox #1 element
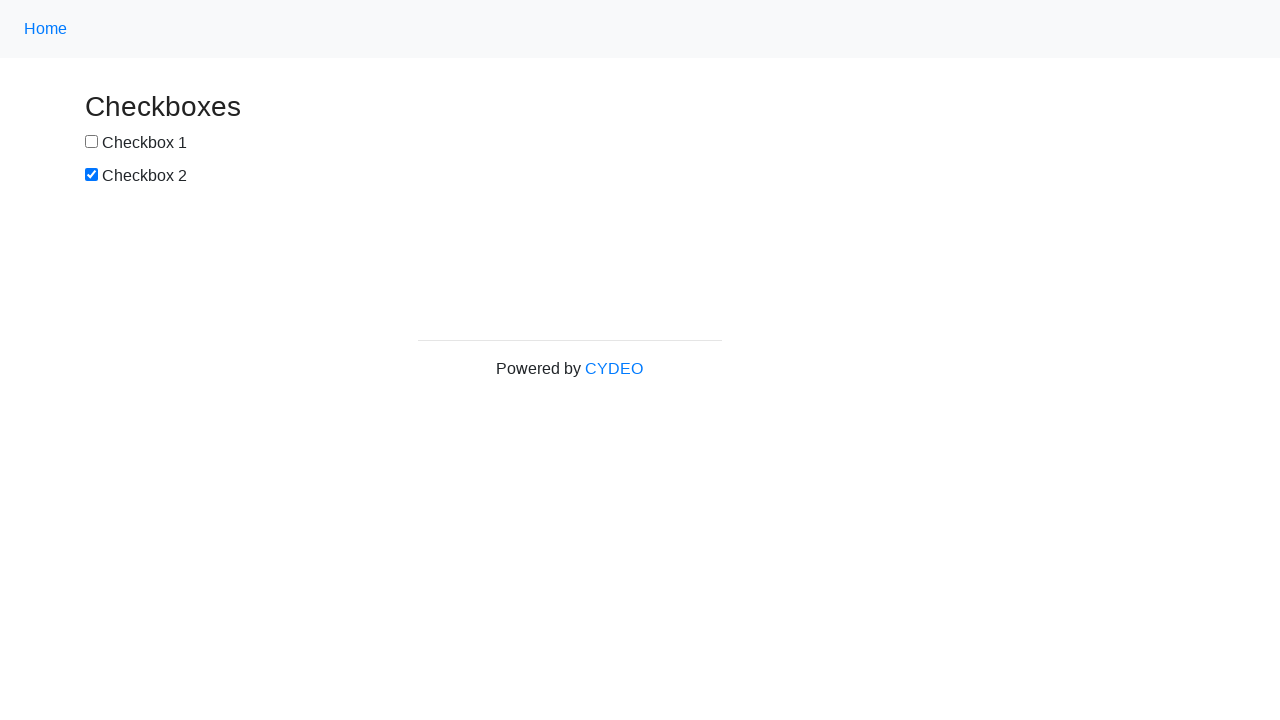

Located checkbox #2 element
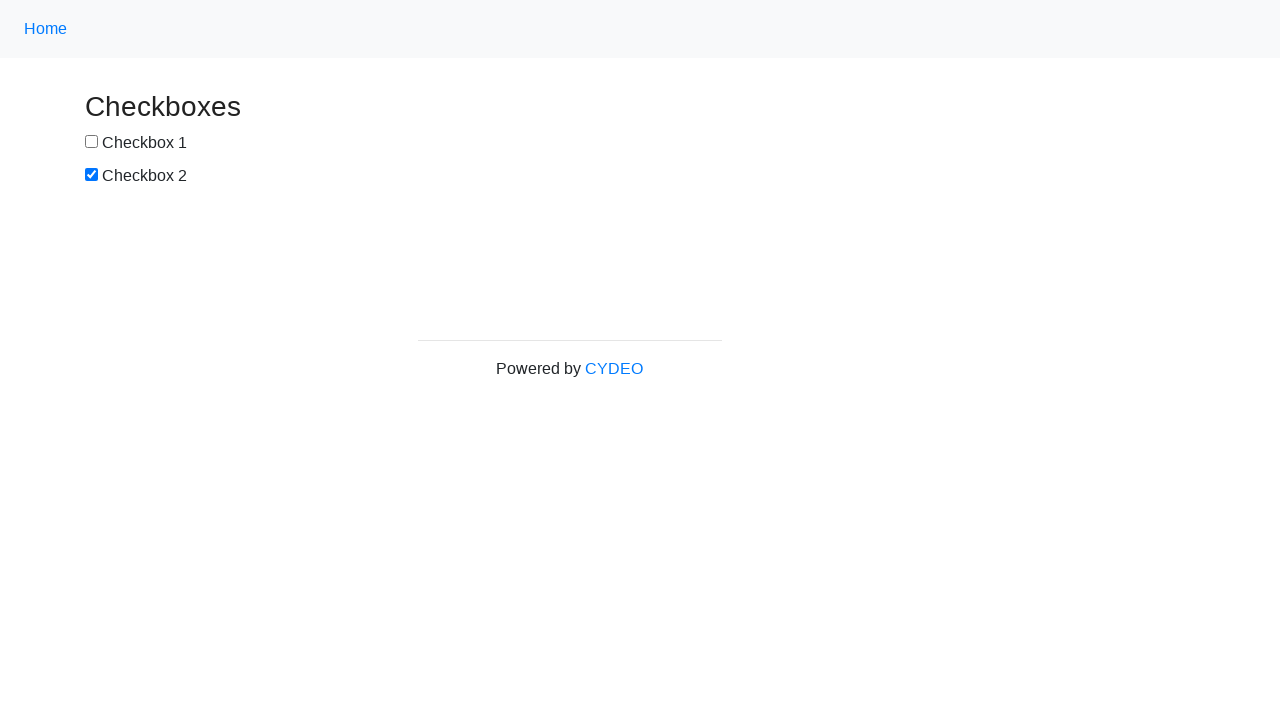

Verified checkbox #1 is not selected by default
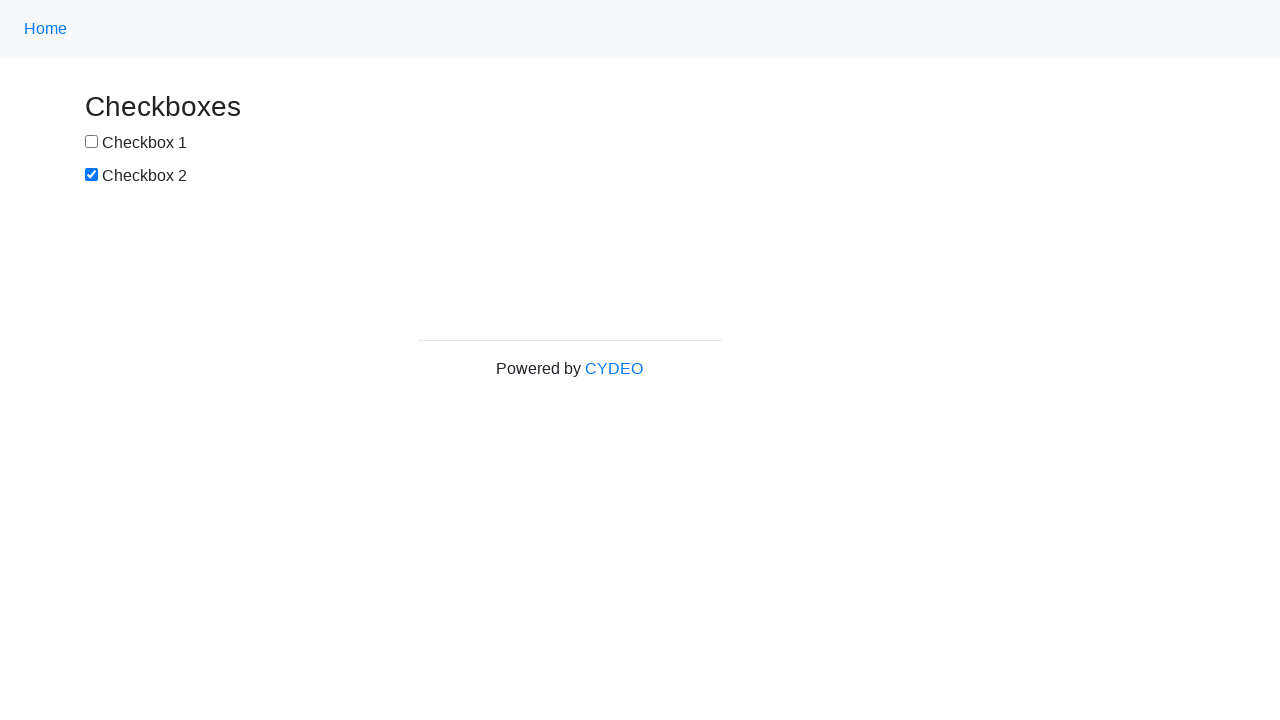

Verified checkbox #2 is selected by default
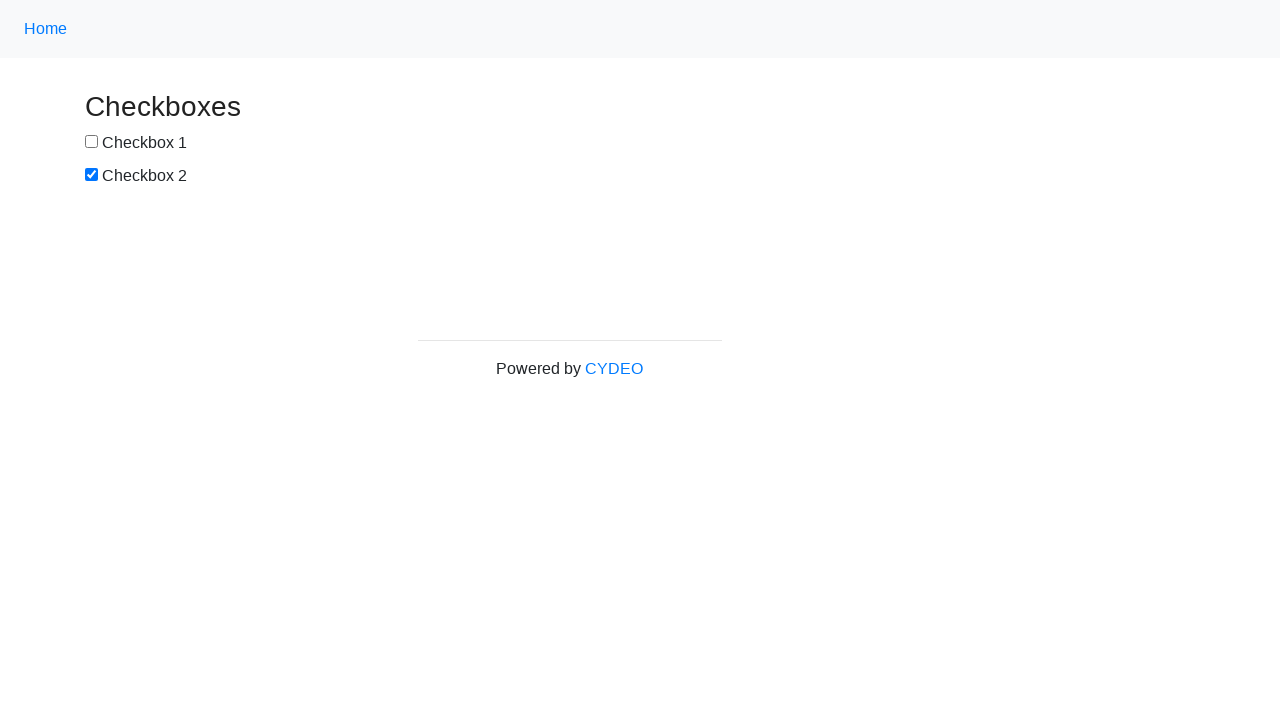

Clicked checkbox #1 to select it at (92, 142) on input[name='checkbox1']
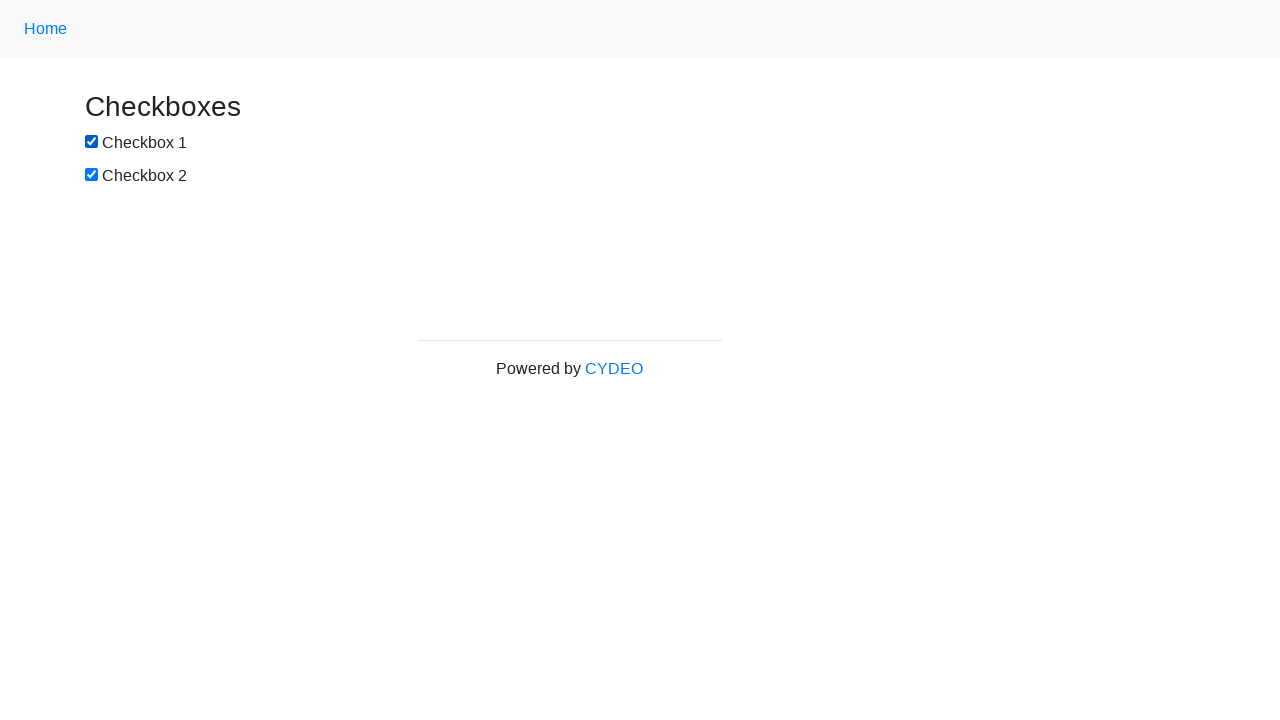

Clicked checkbox #2 to deselect it at (92, 175) on input[name='checkbox2']
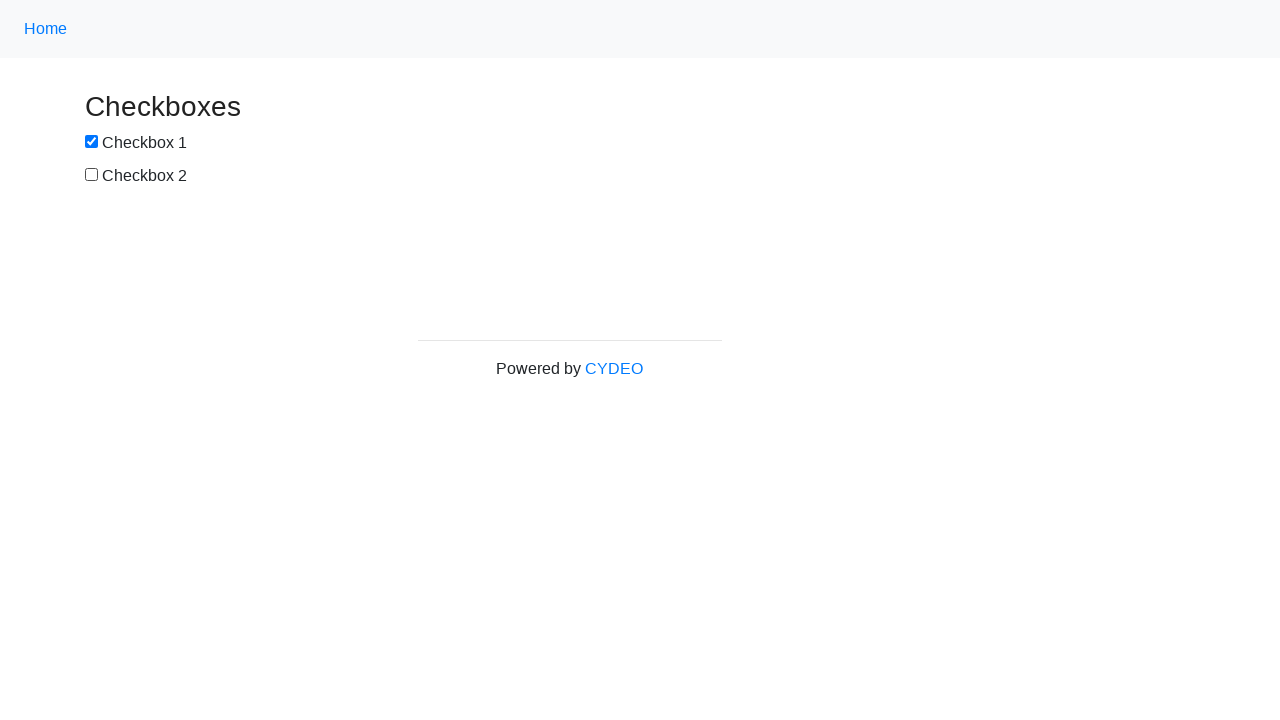

Verified checkbox #1 is now selected after clicking
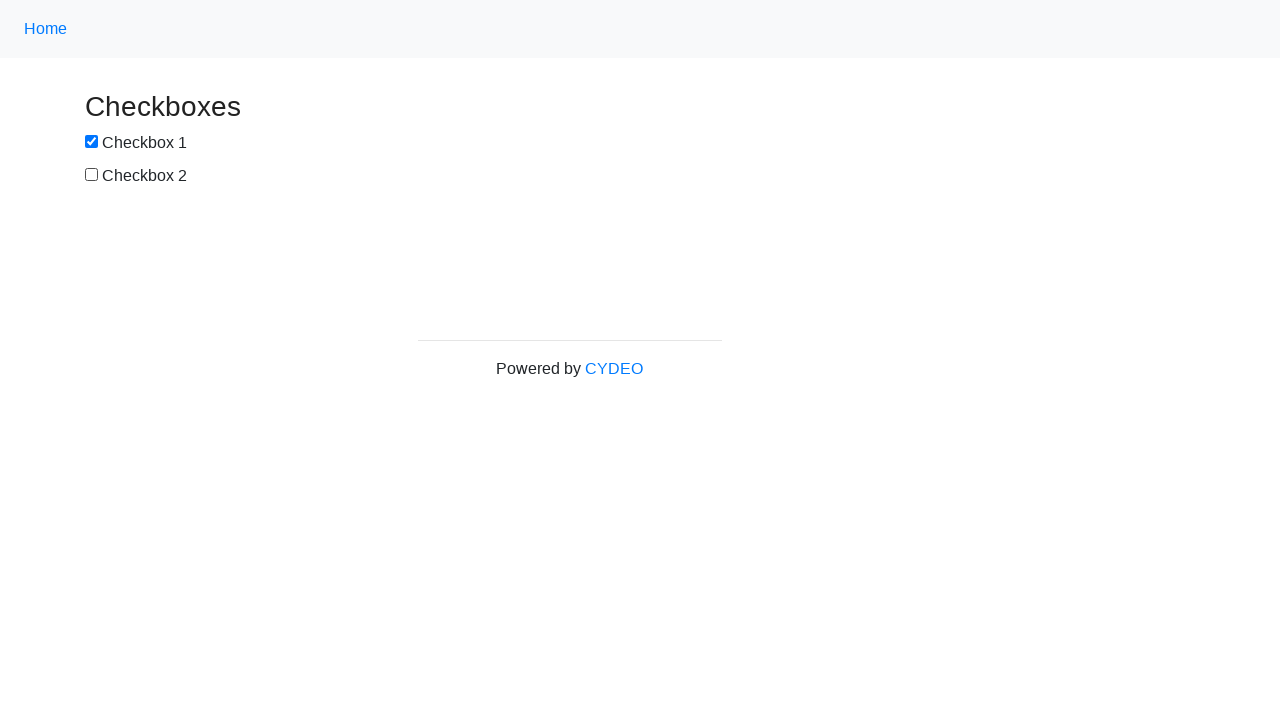

Verified checkbox #2 is now deselected after clicking
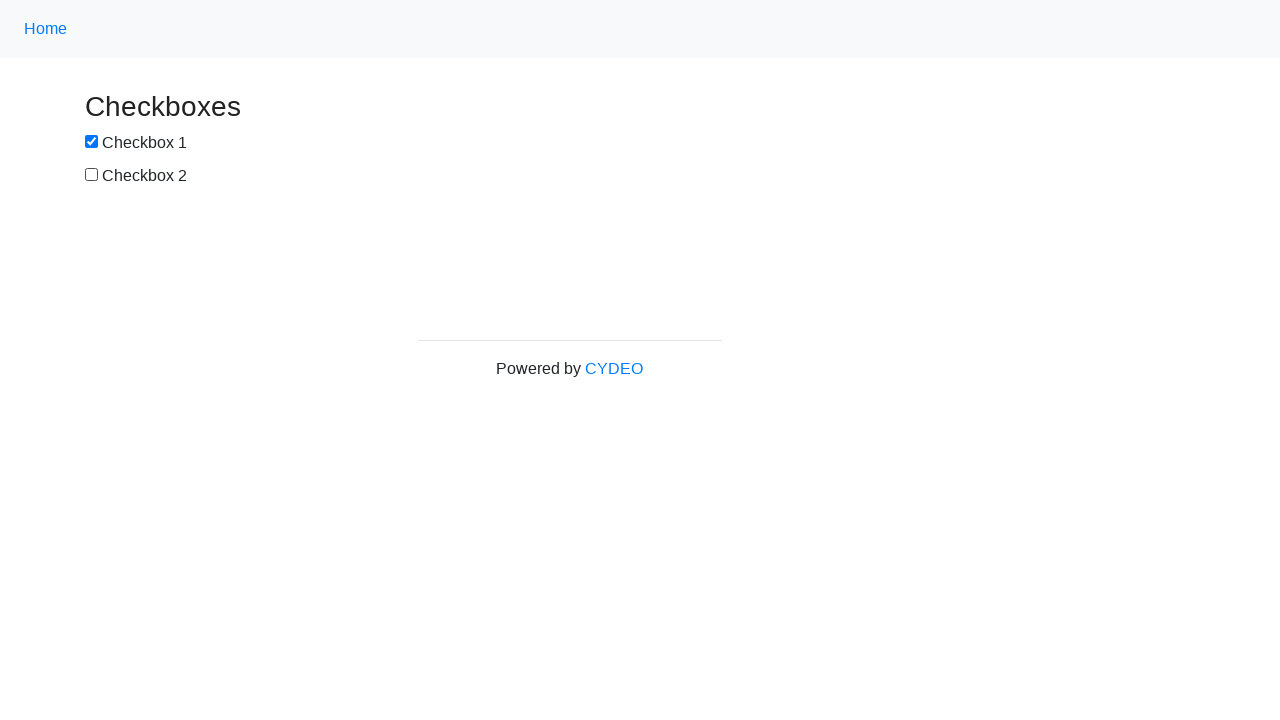

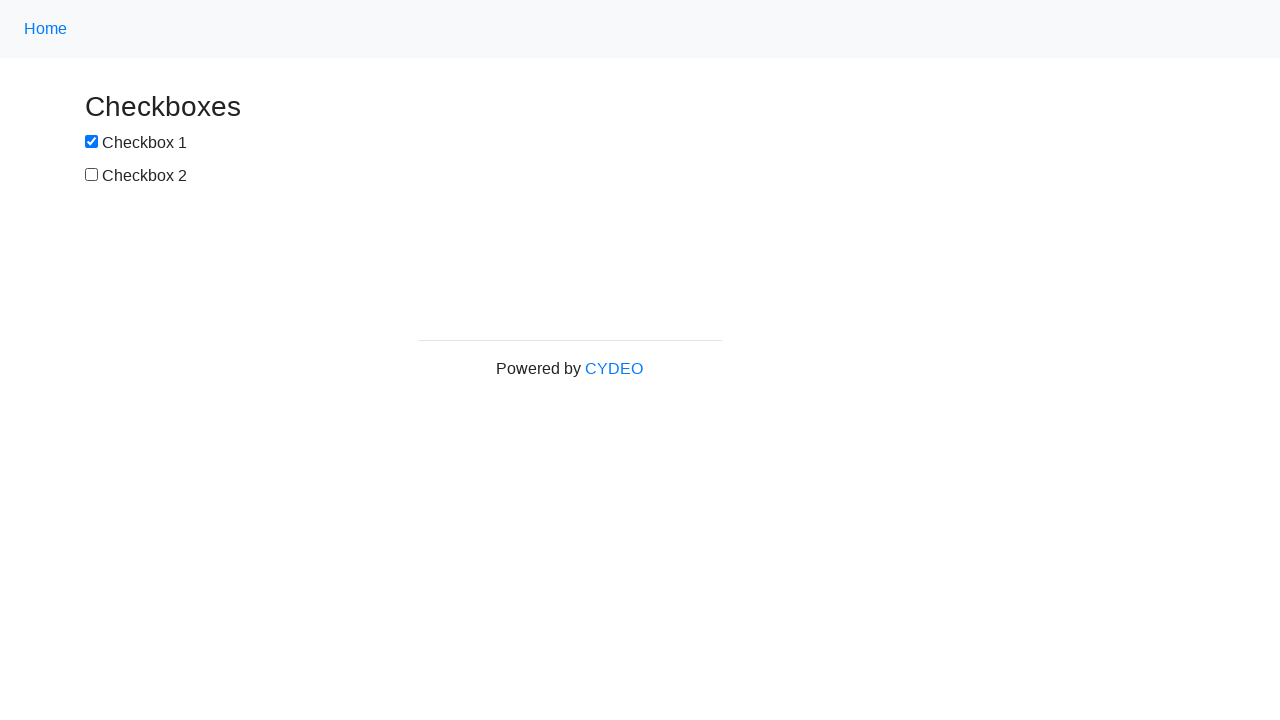